Tests iframe handling and drag-and-drop functionality on the jQuery UI droppable demo page by switching to the iframe containing the demo and dragging an element to a drop target.

Starting URL: https://jqueryui.com/droppable/

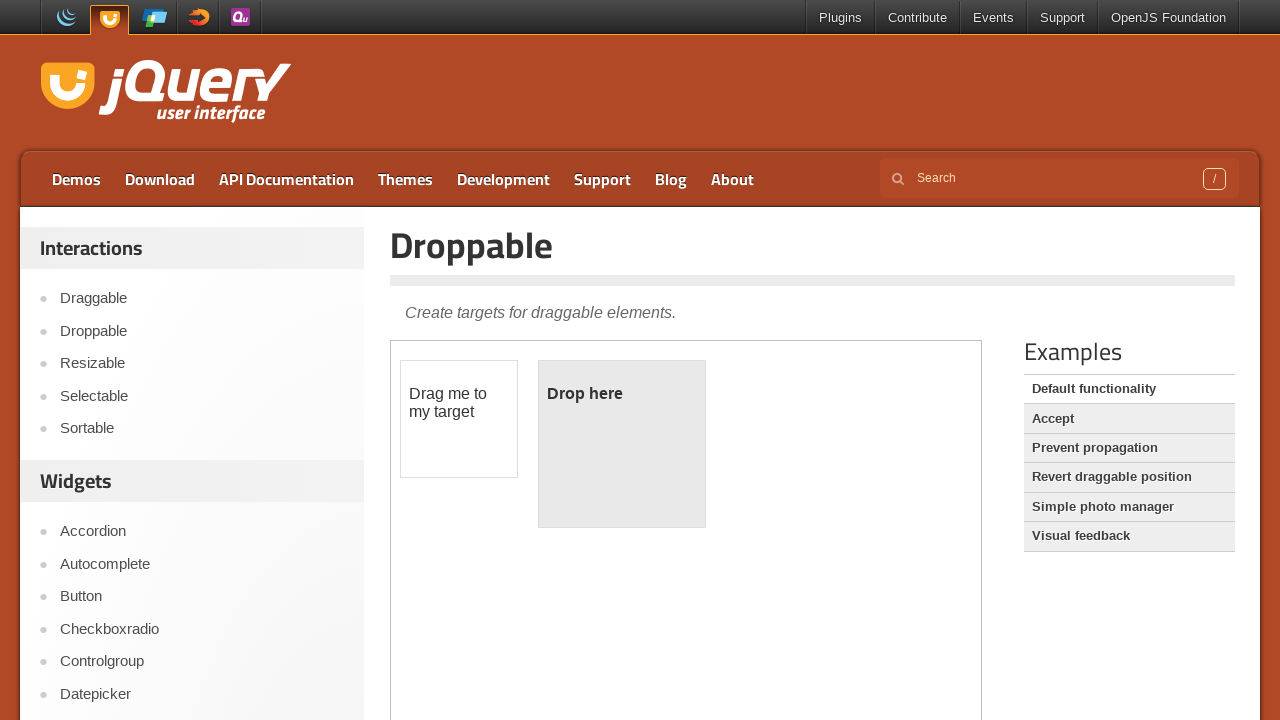

Demo iframe loaded and detected
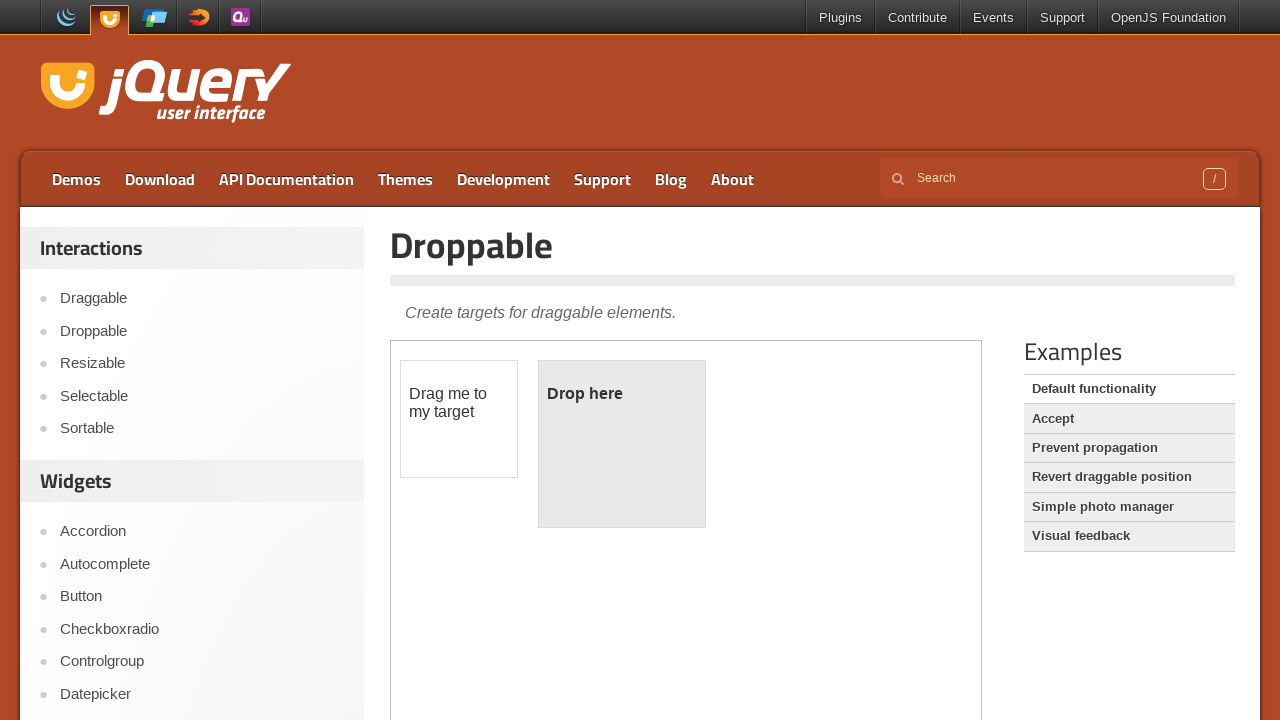

Switched to iframe context
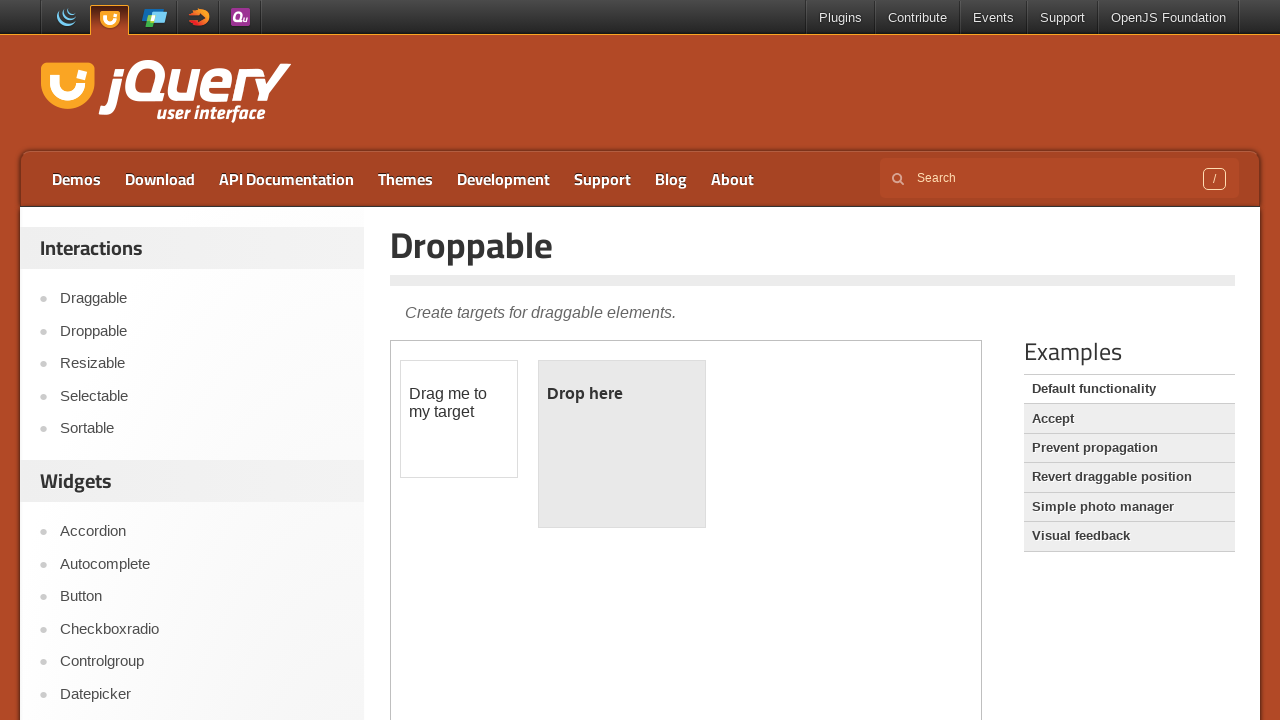

Draggable element is ready in iframe
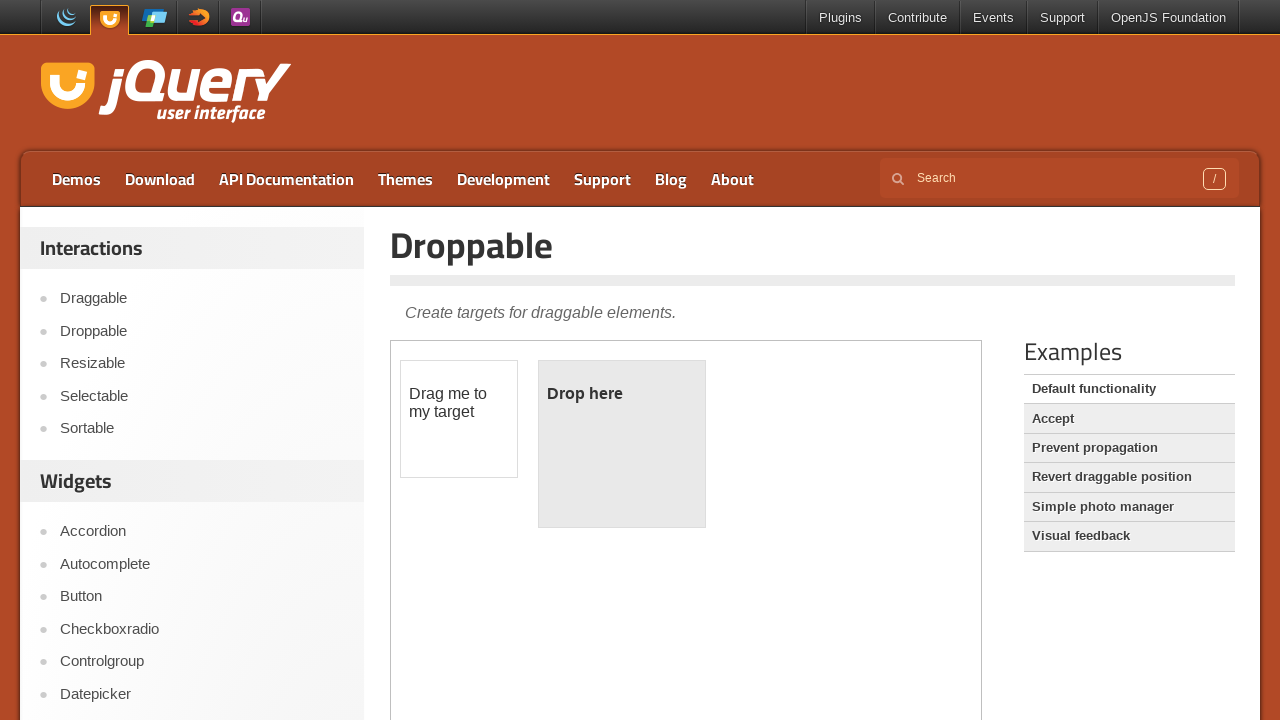

Droppable element is ready in iframe
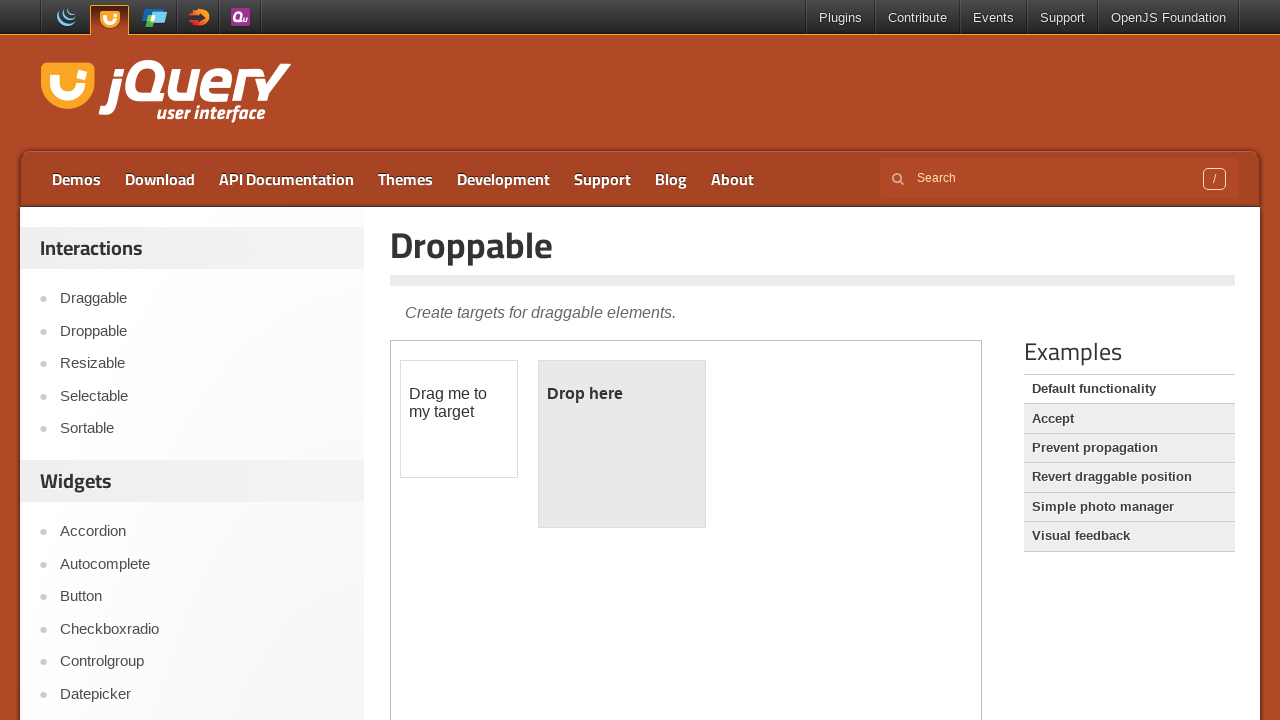

Dragged draggable element to droppable target at (622, 444)
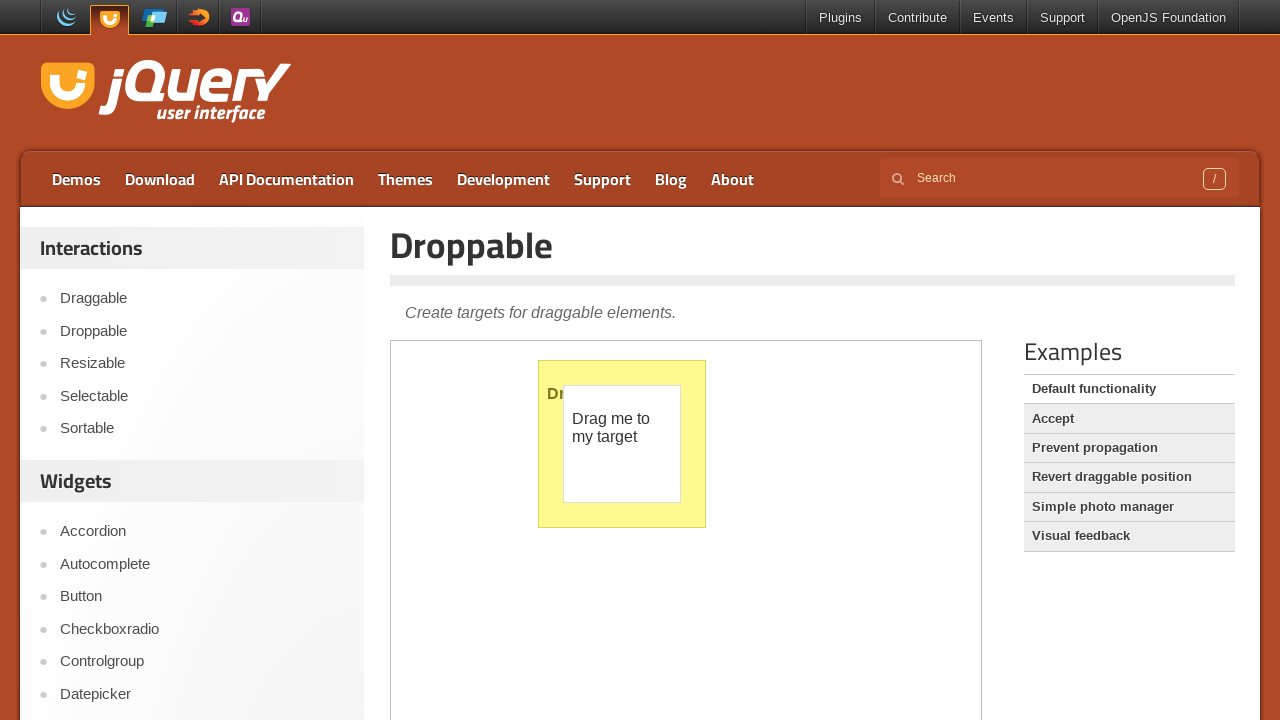

Drop was successful - droppable element text changed to 'Dropped!'
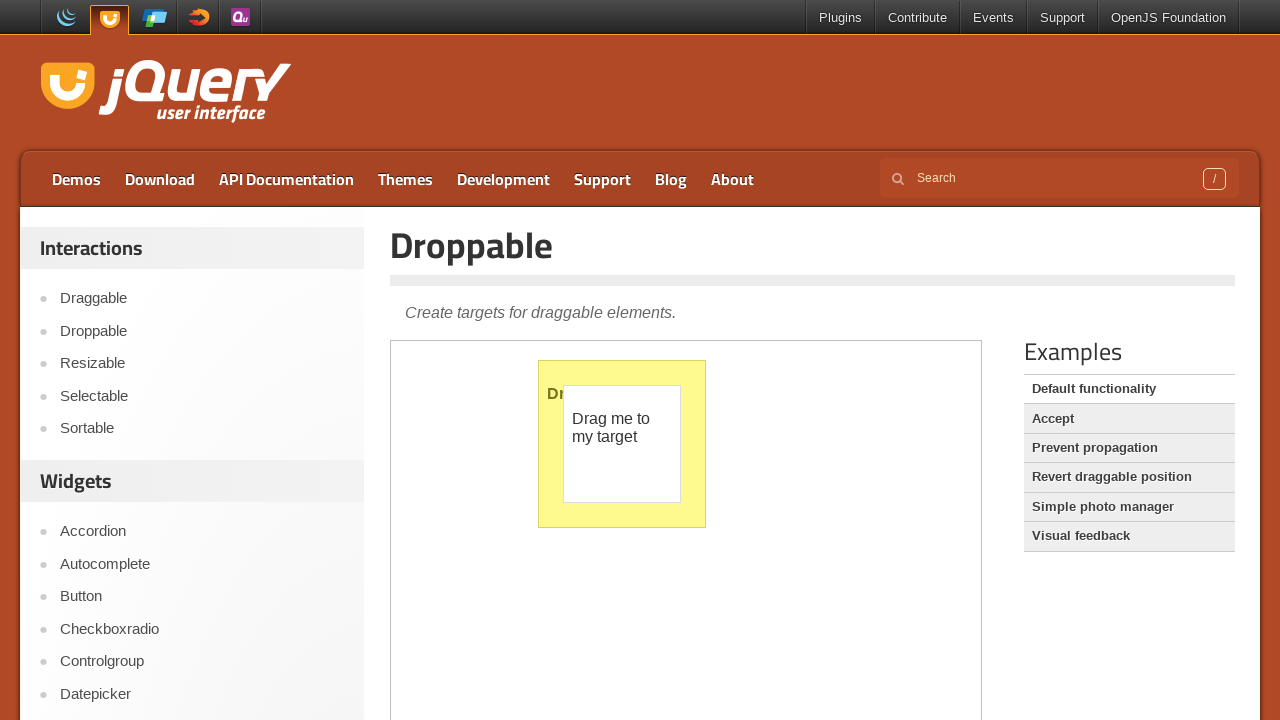

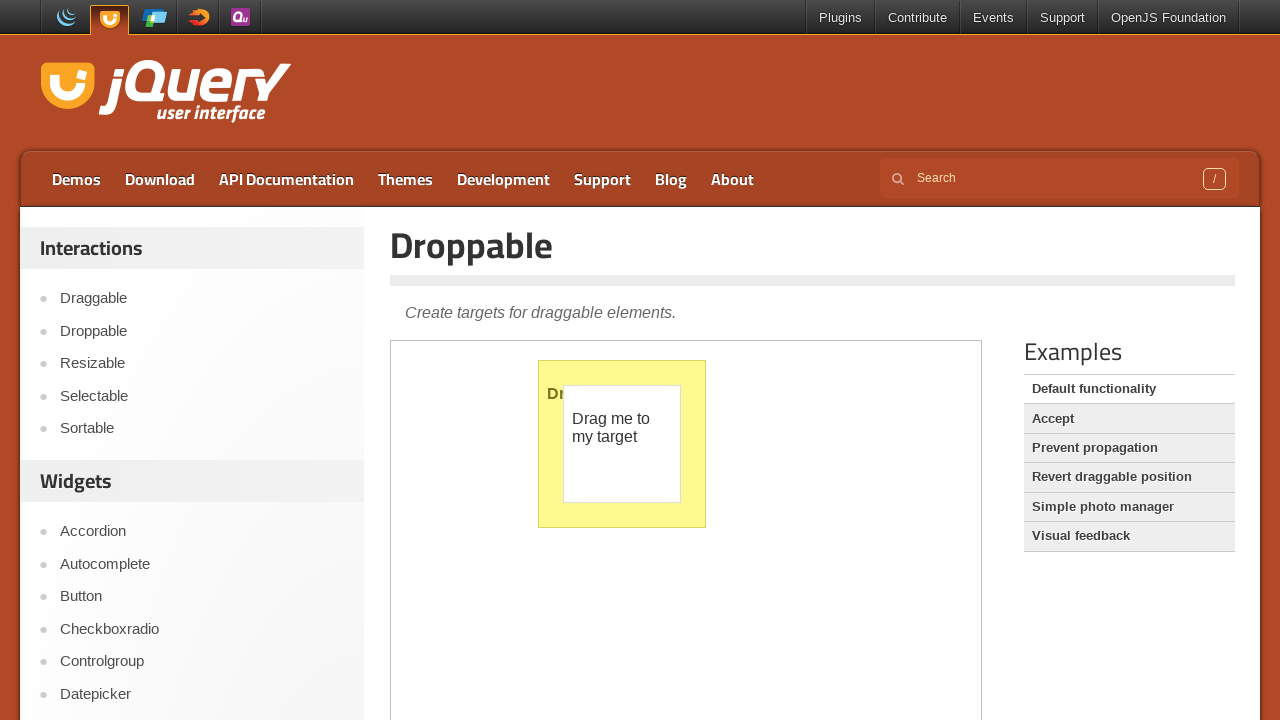